Navigates to Expedia homepage

Starting URL: https://www.expedia.com/

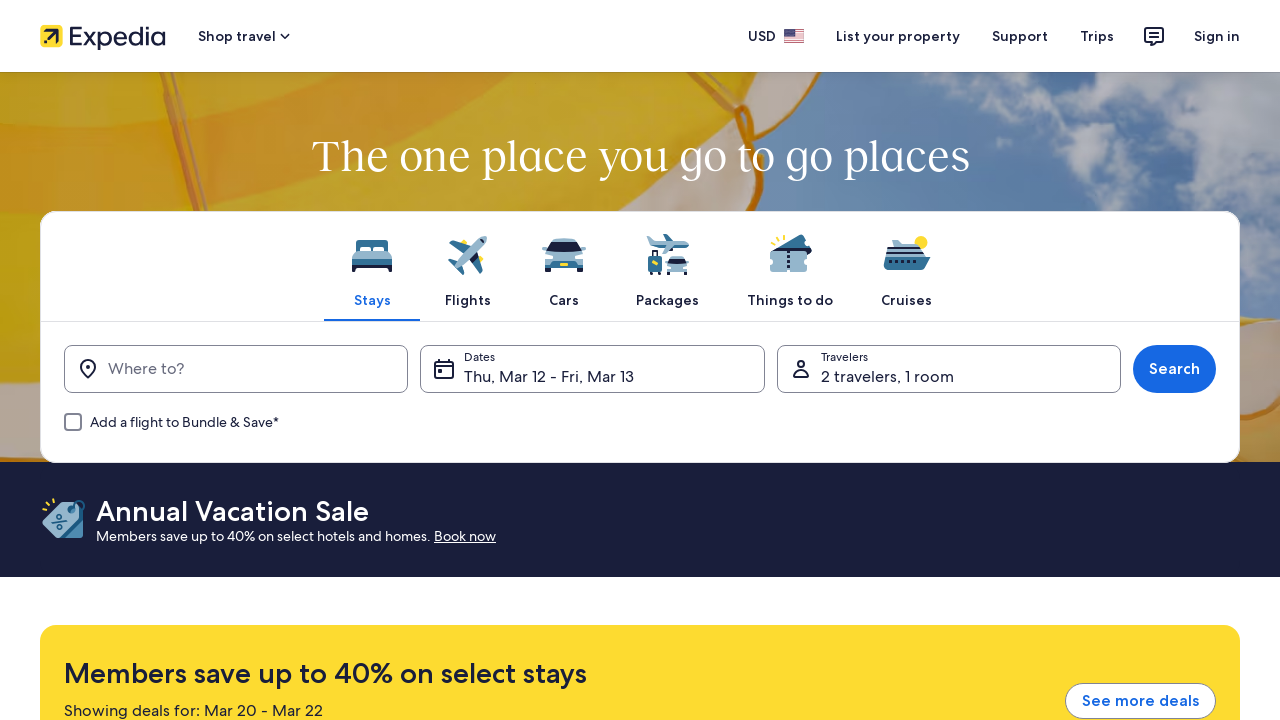

Navigated to Expedia homepage
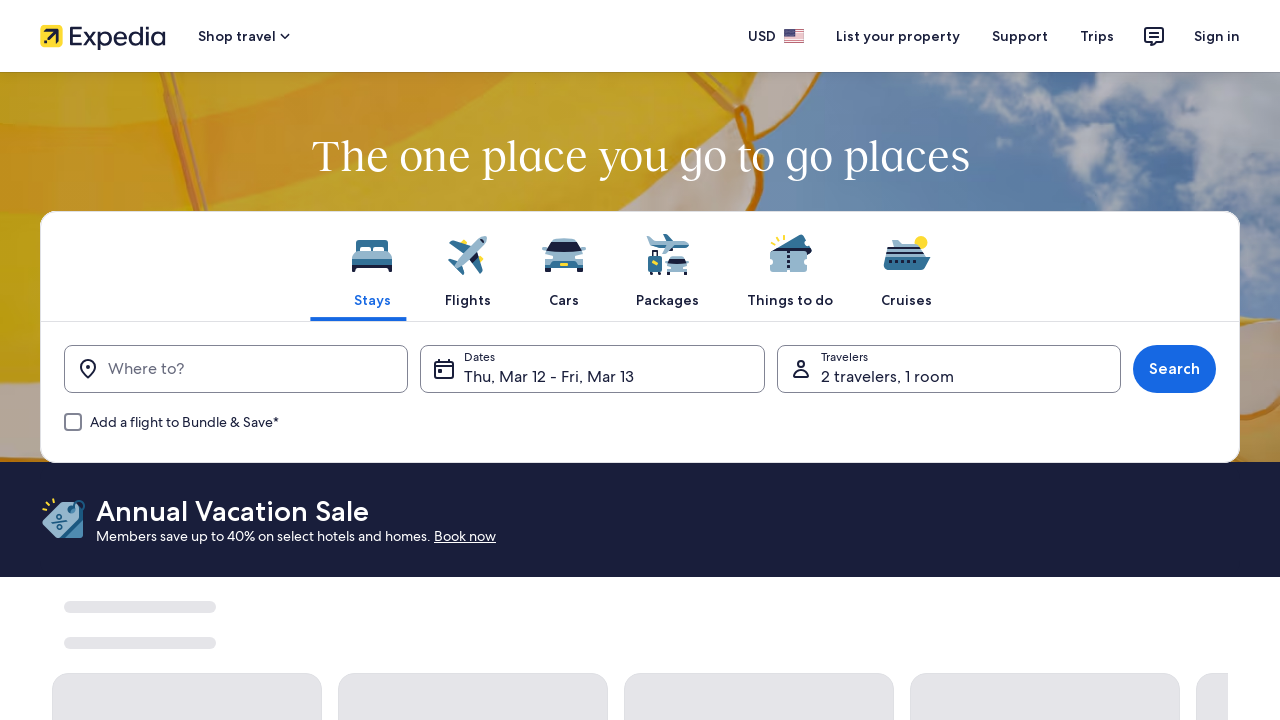

Homepage fully loaded and network idle
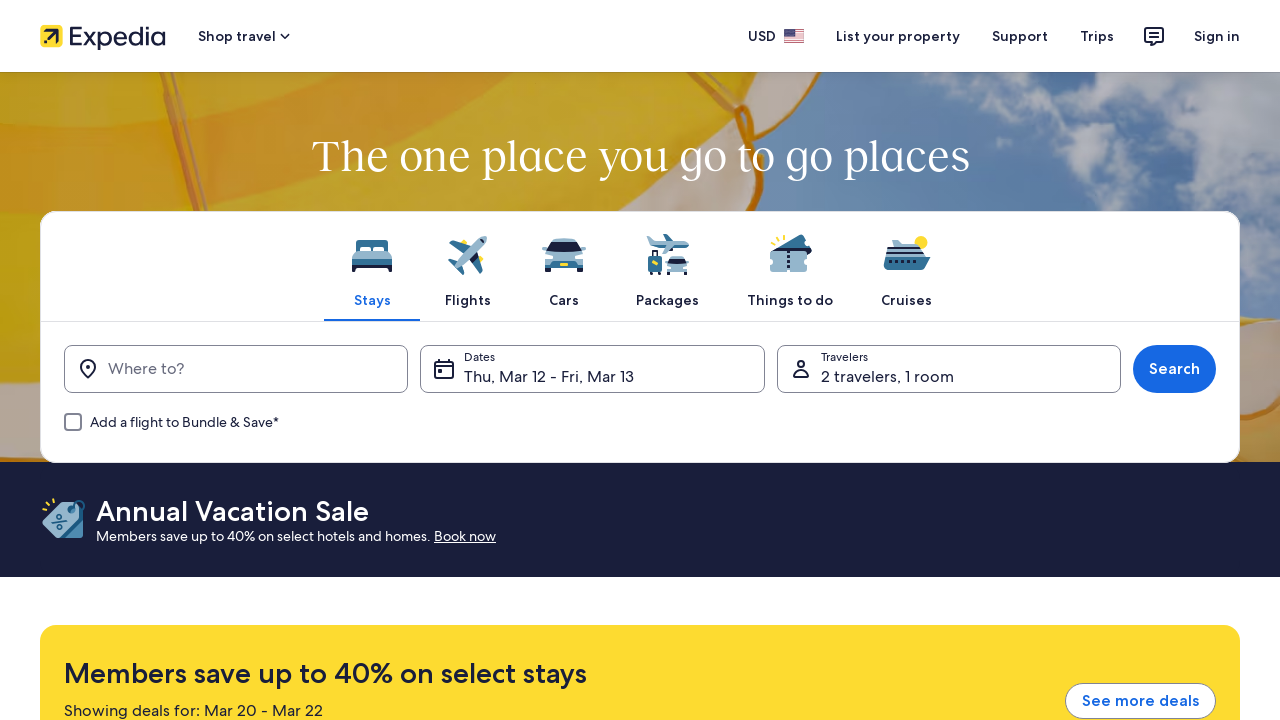

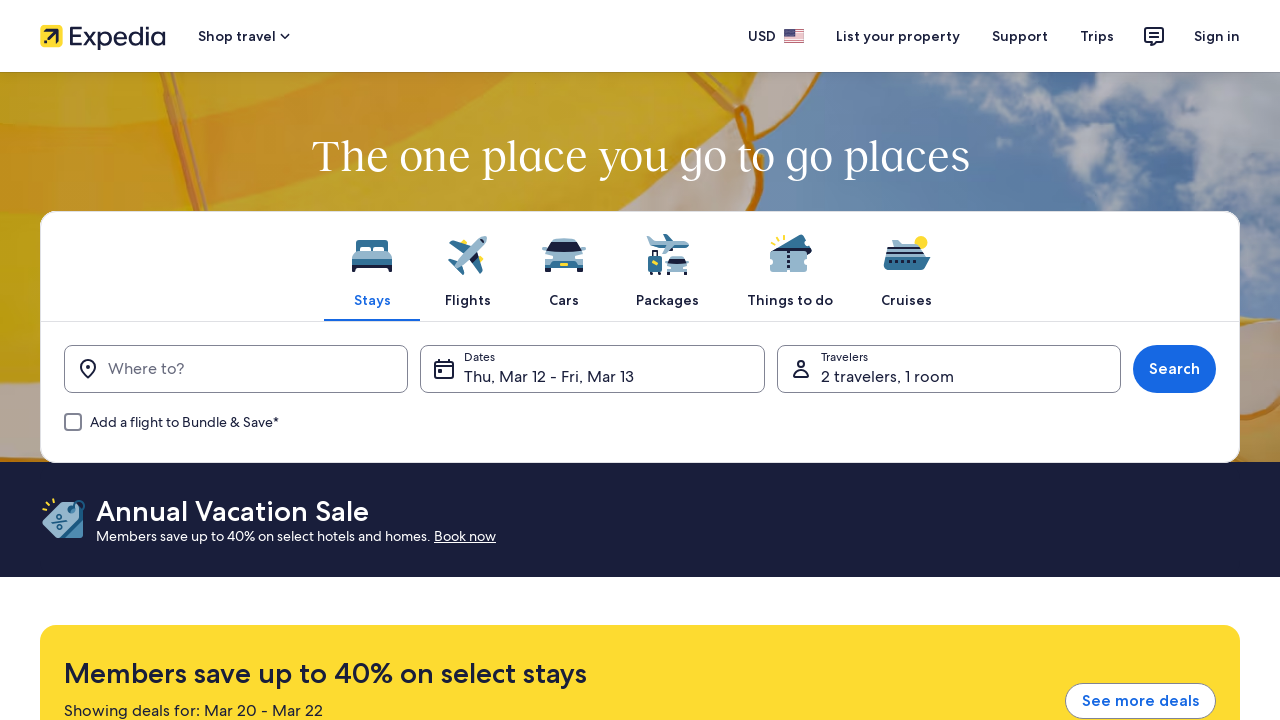